Tests clearing a text box and entering new text

Starting URL: https://kristinek.github.io/site/examples/actions

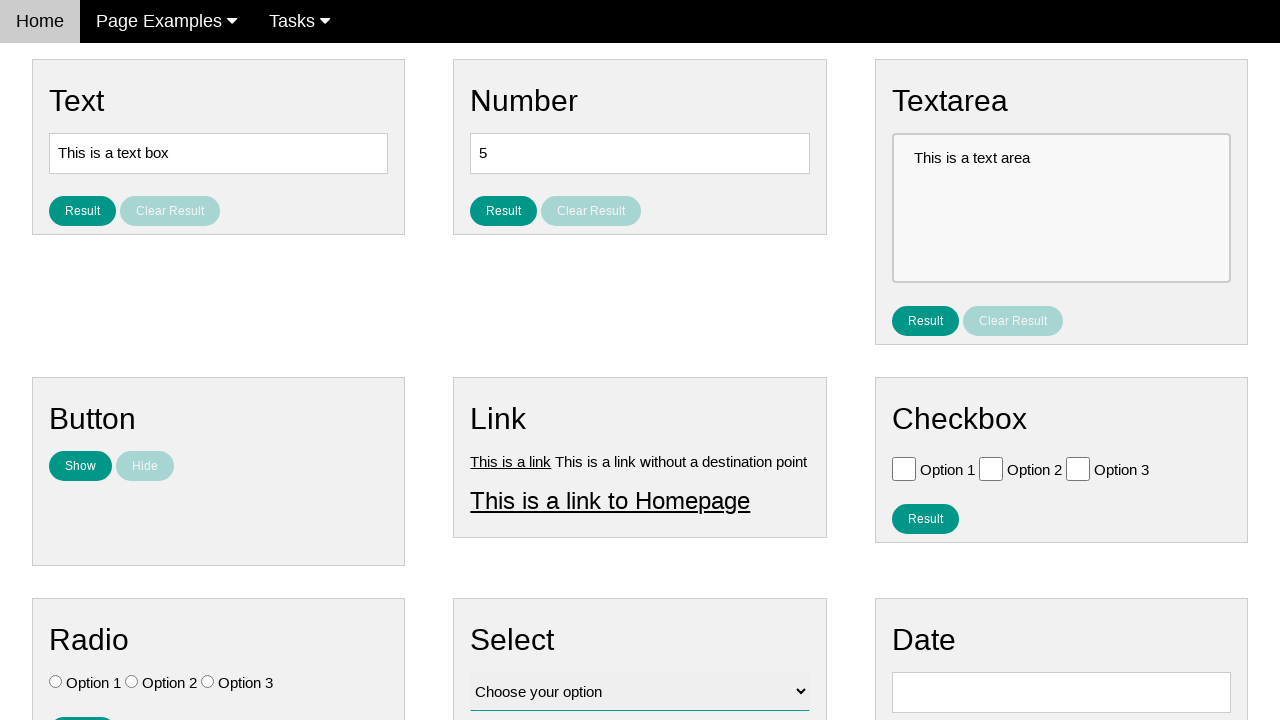

Located the text box element with id 'text'
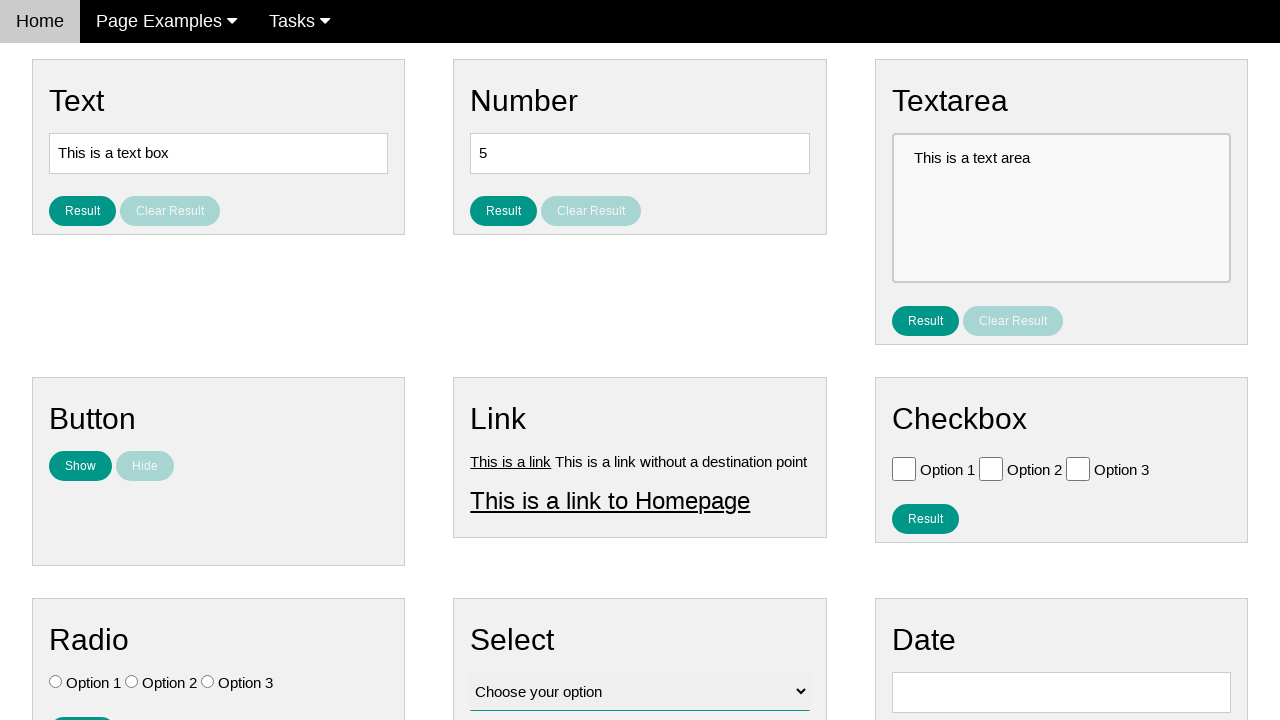

Cleared existing text from the text box on #text
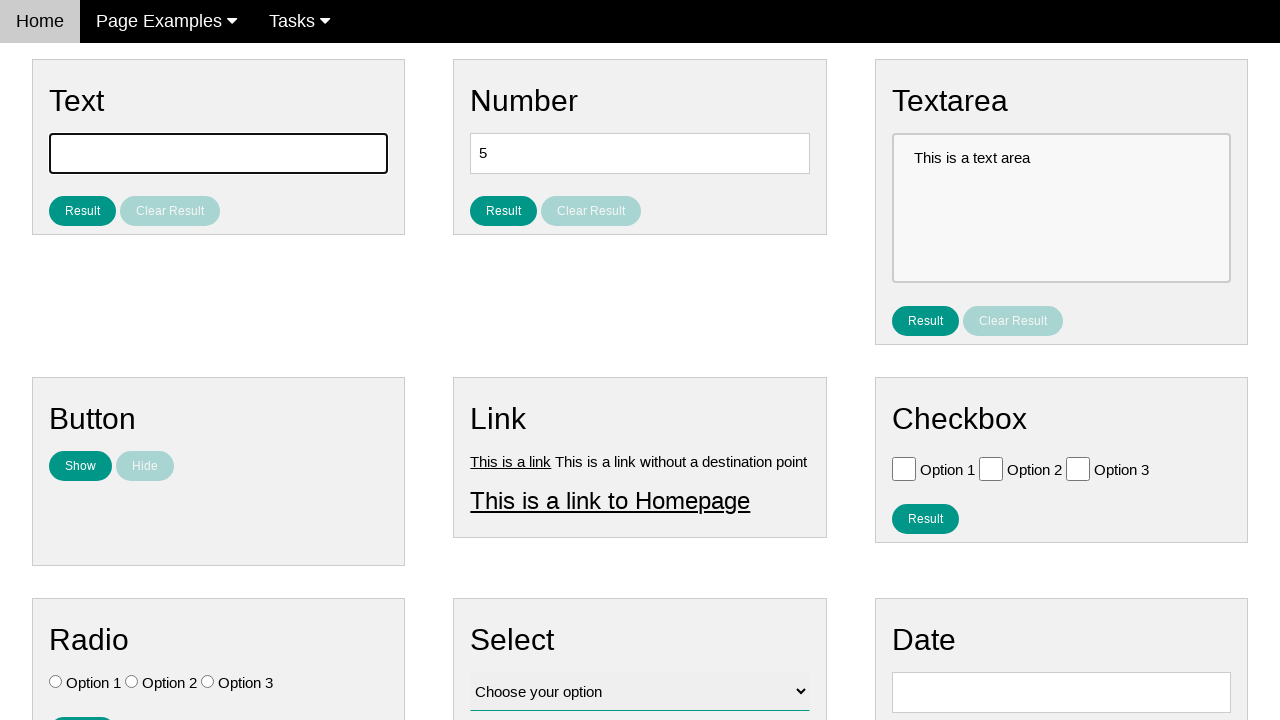

Filled text box with 'Latvia' on #text
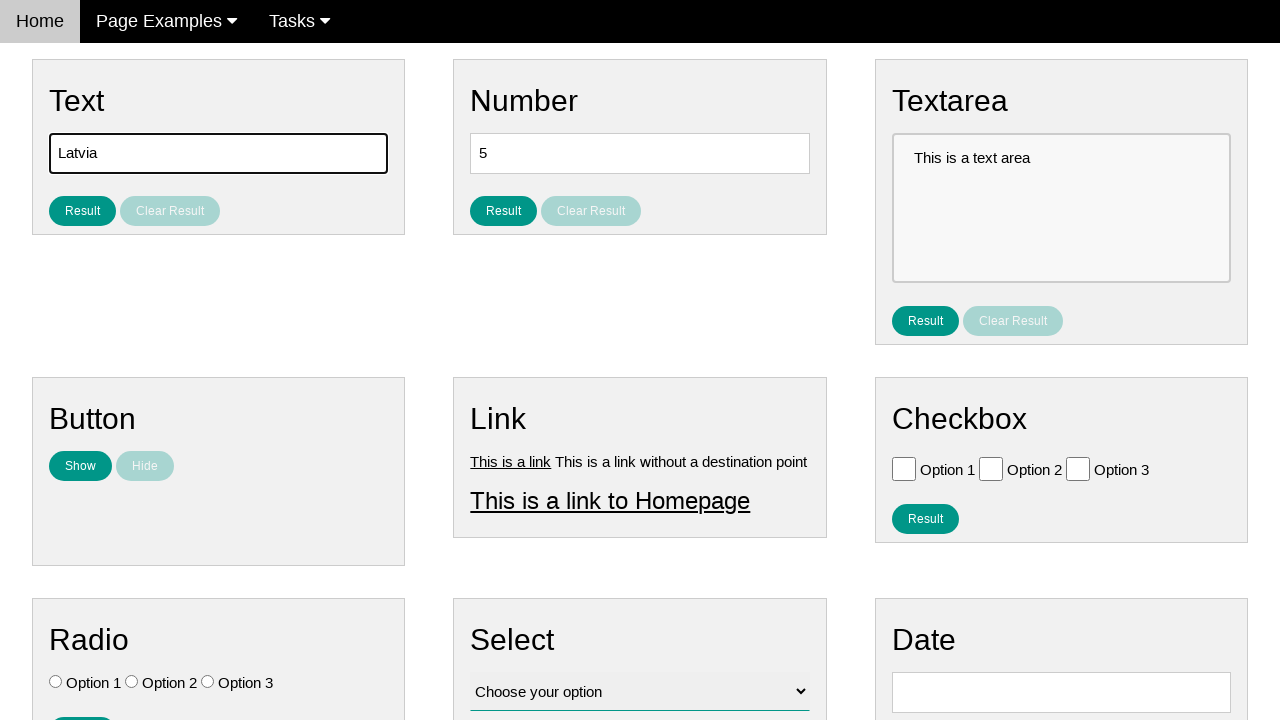

Verified that text box contains 'Latvia'
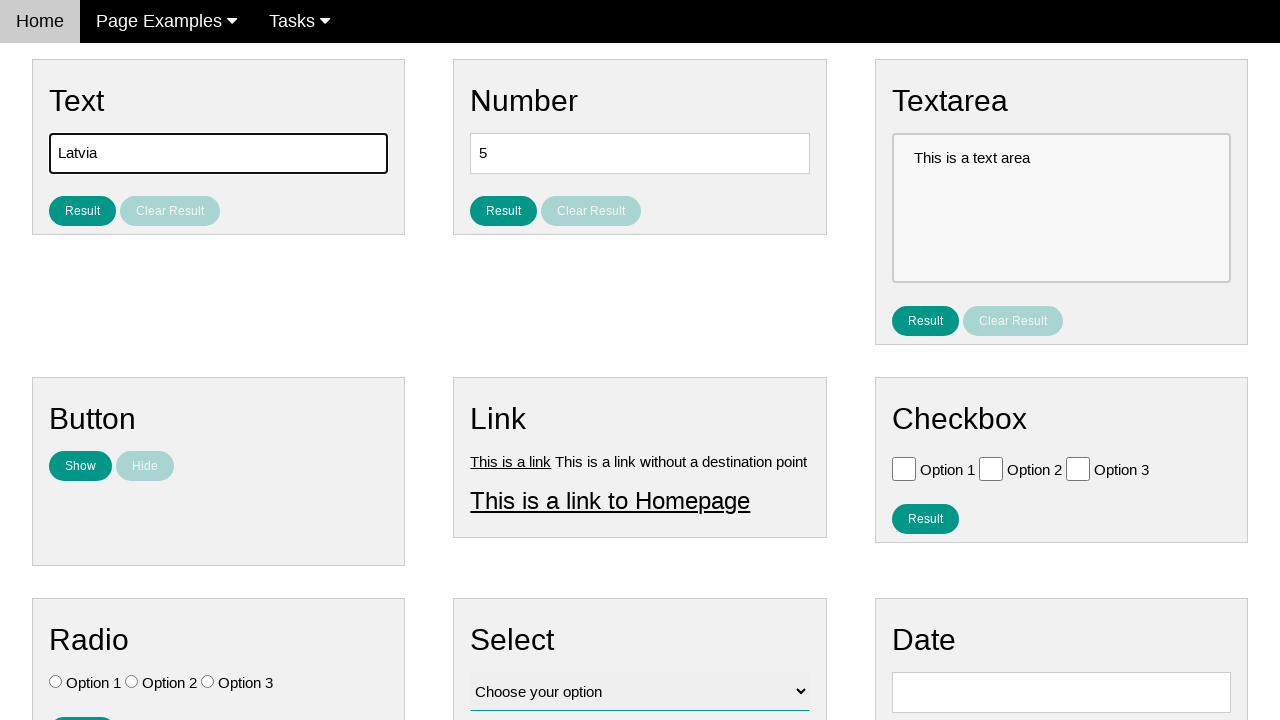

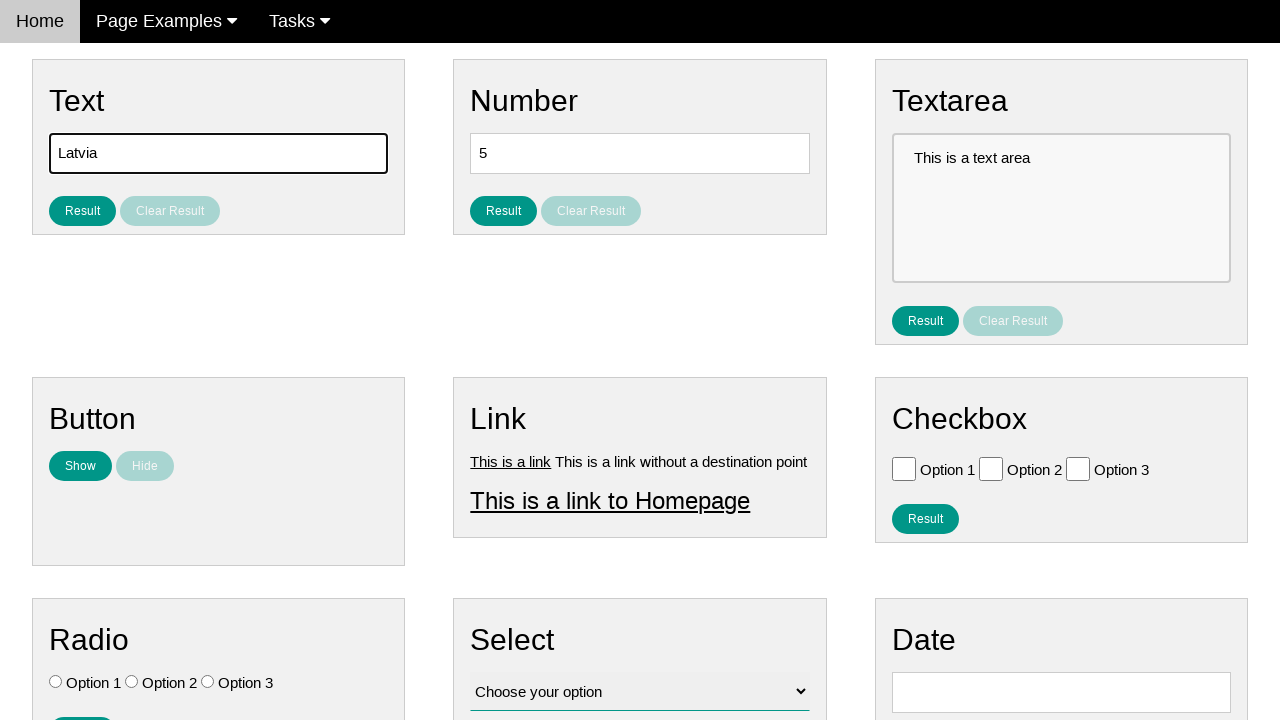